Tests right-click (context click) functionality by right-clicking a button and verifying the success message appears

Starting URL: https://demoqa.com/buttons

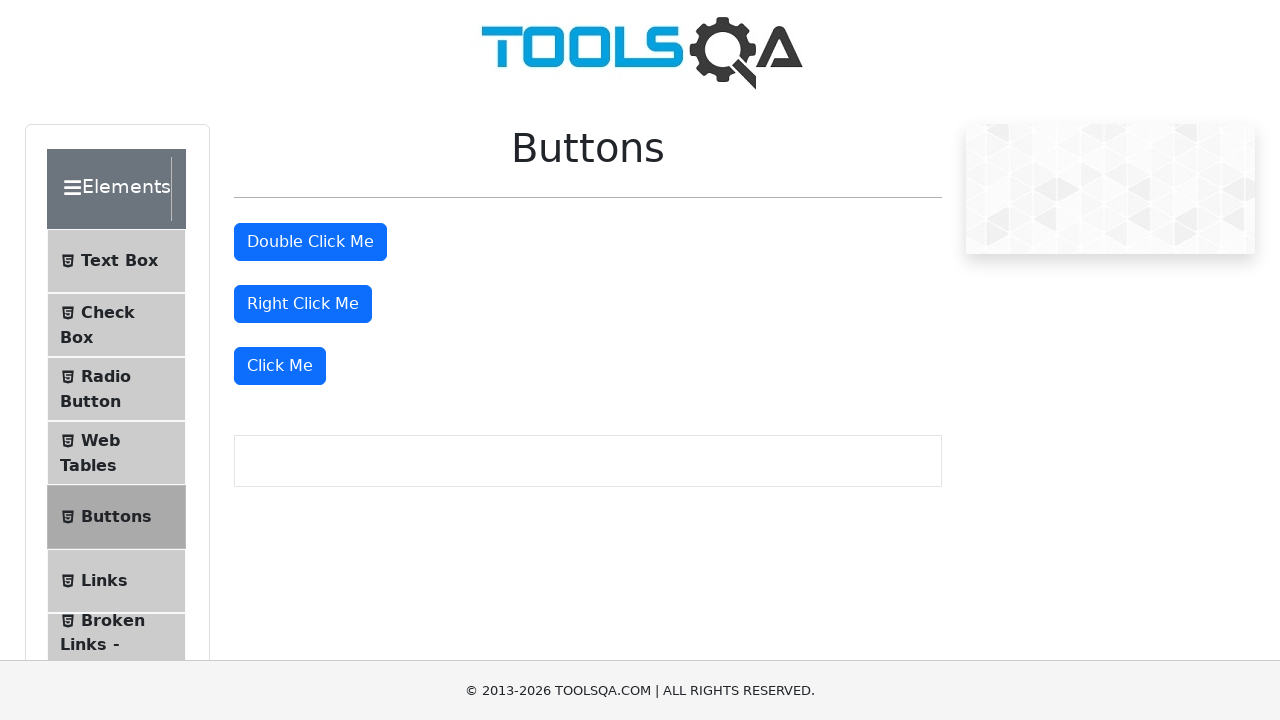

Right-clicked the right click button at (303, 304) on #rightClickBtn
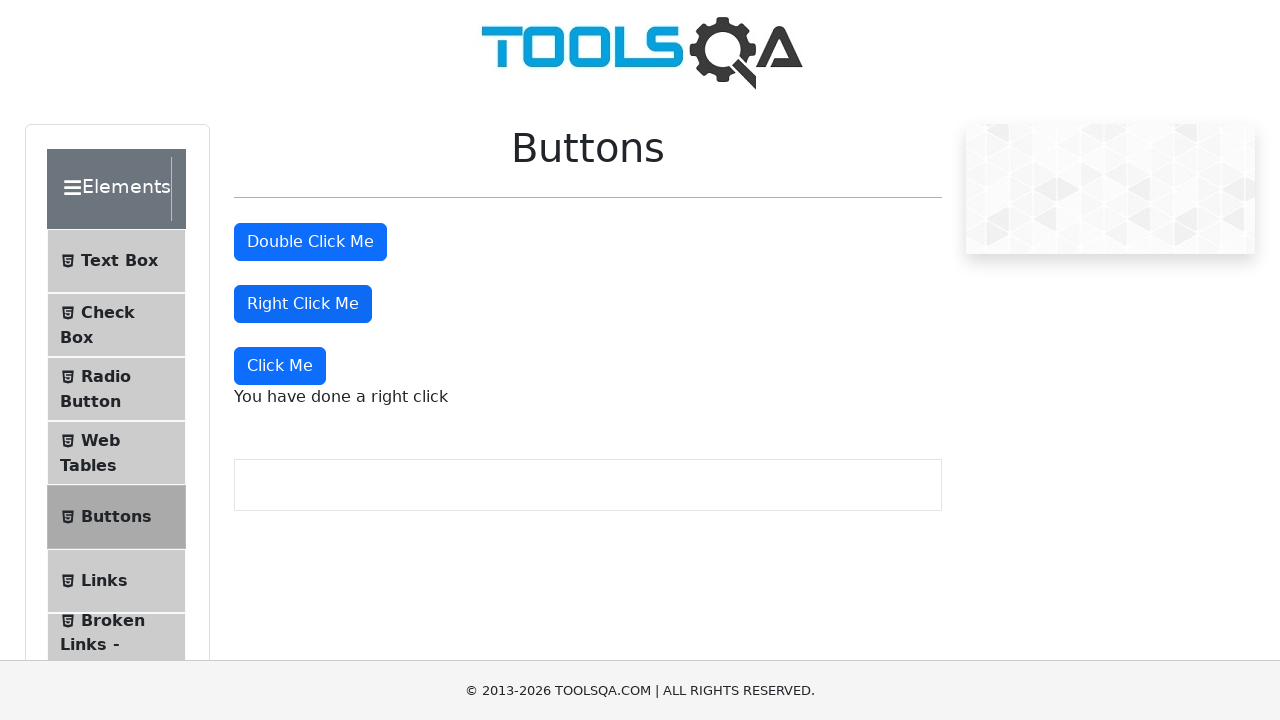

Right-click success message appeared and is visible
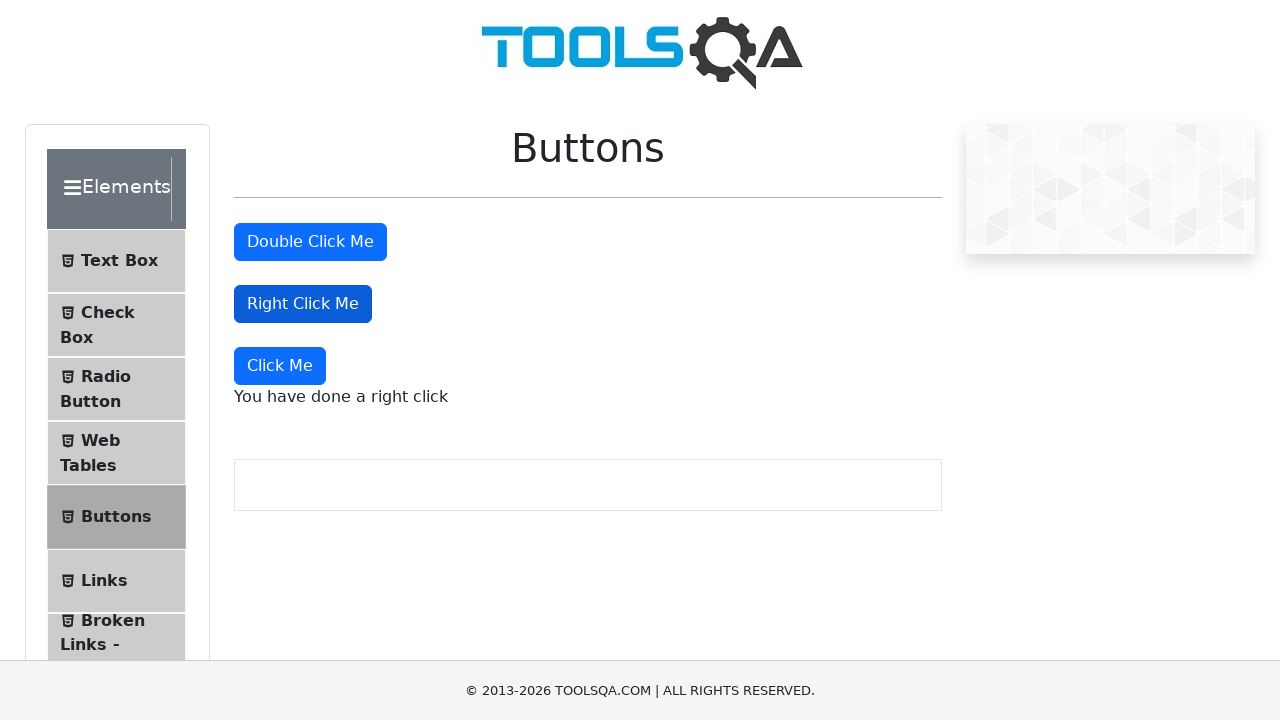

Verified right-click message text is 'You have done a right click'
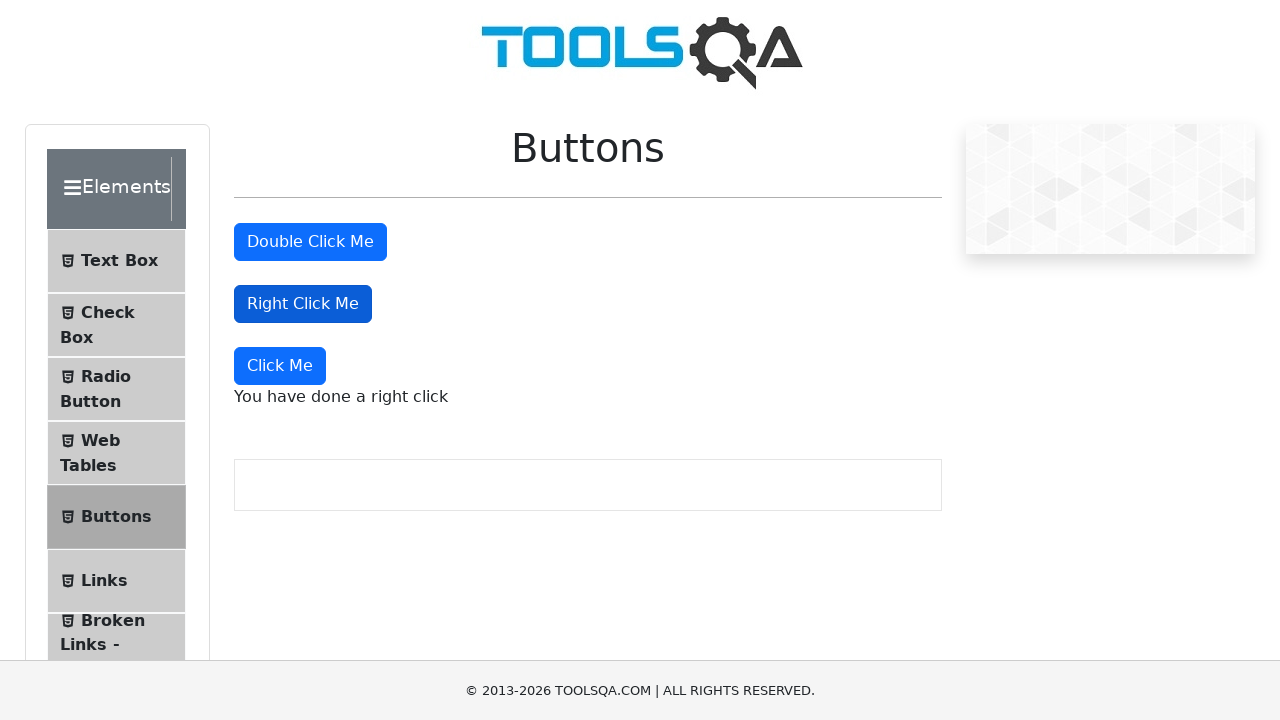

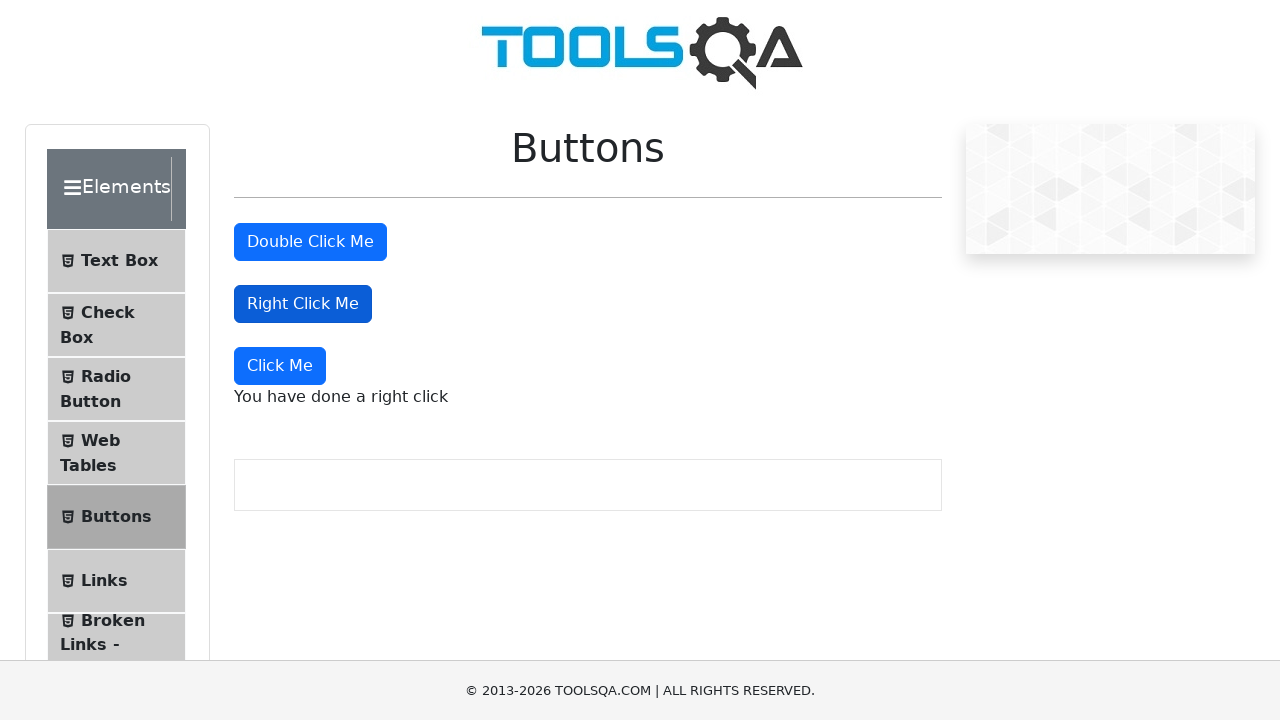